Tests dynamic controls on a webpage by toggling a checkbox, removing/adding it back, and enabling/disabling a text input field

Starting URL: https://the-internet.herokuapp.com

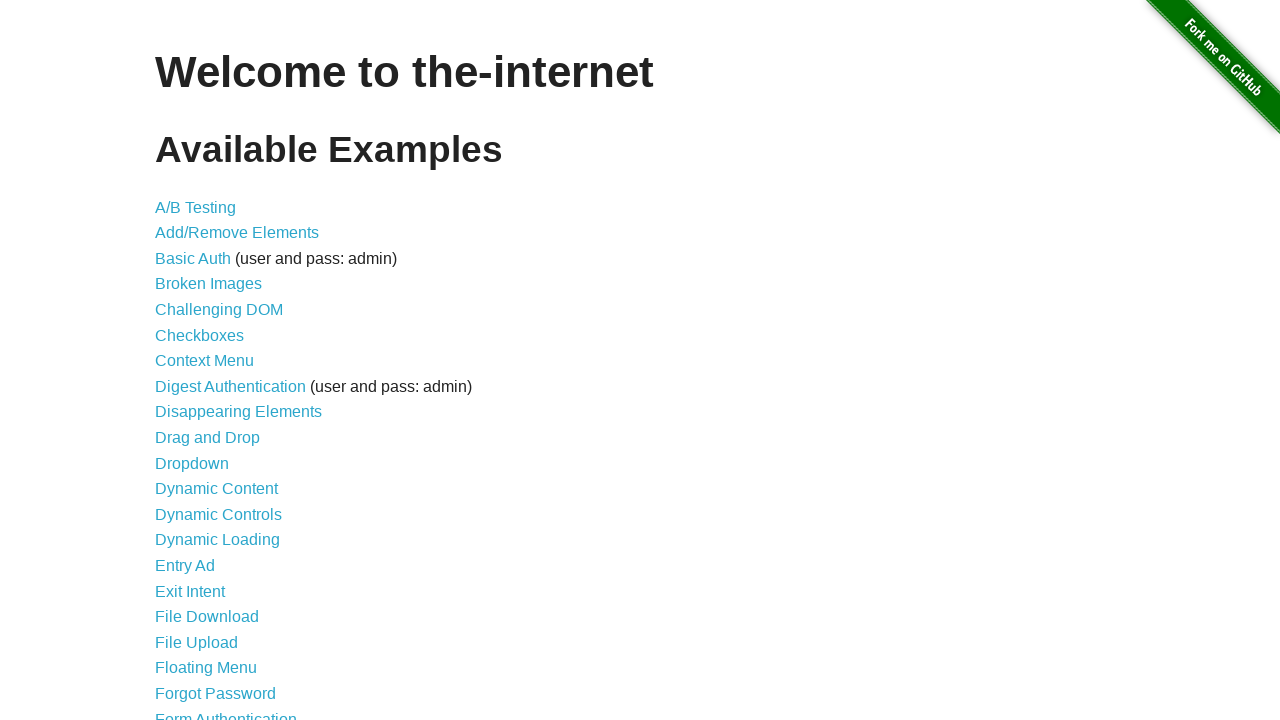

Clicked on Dynamic Controls link at (218, 514) on text='Dynamic Controls'
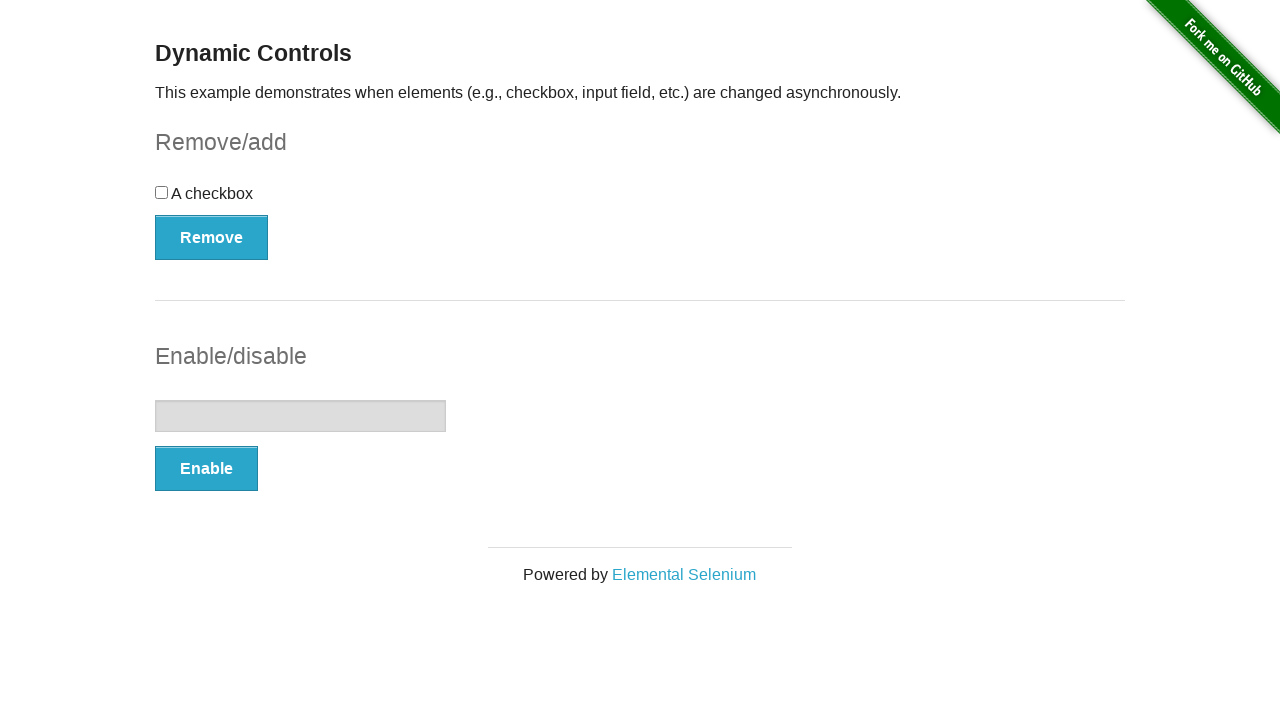

Clicked the checkbox to toggle it at (162, 192) on #checkbox > input[type=checkbox]
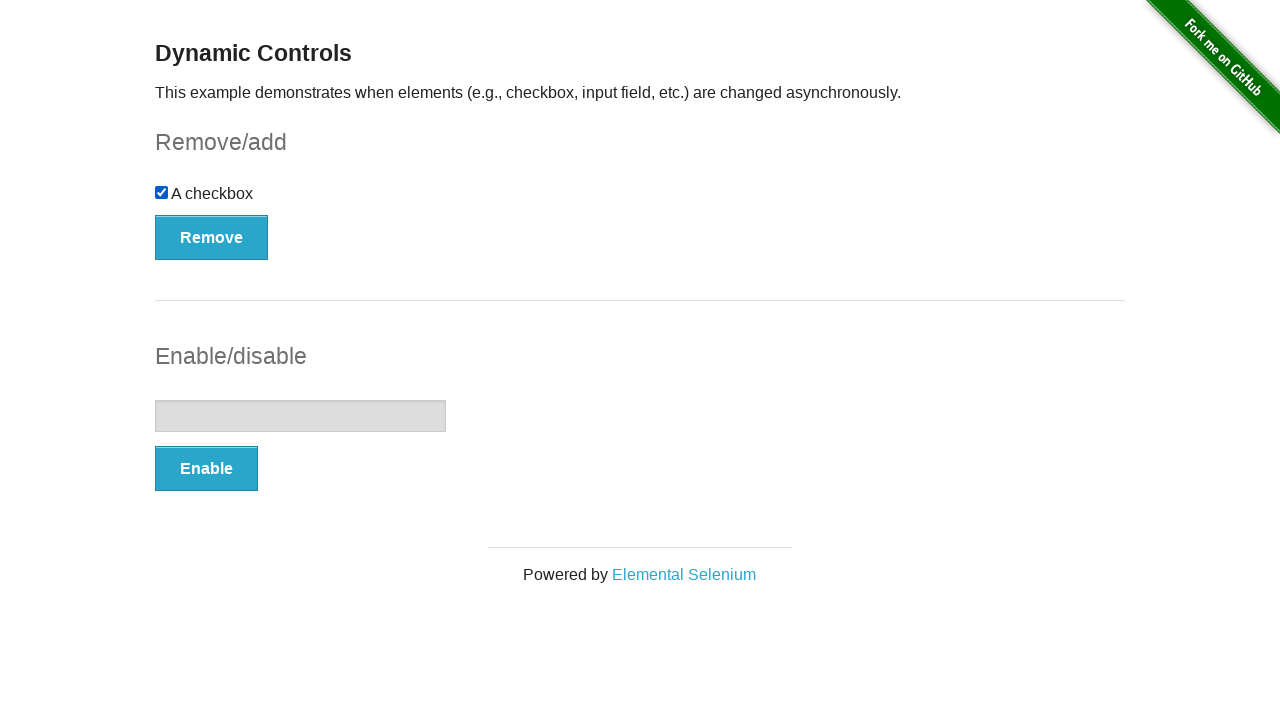

Clicked Remove button to remove the checkbox at (212, 237) on #checkbox-example > button
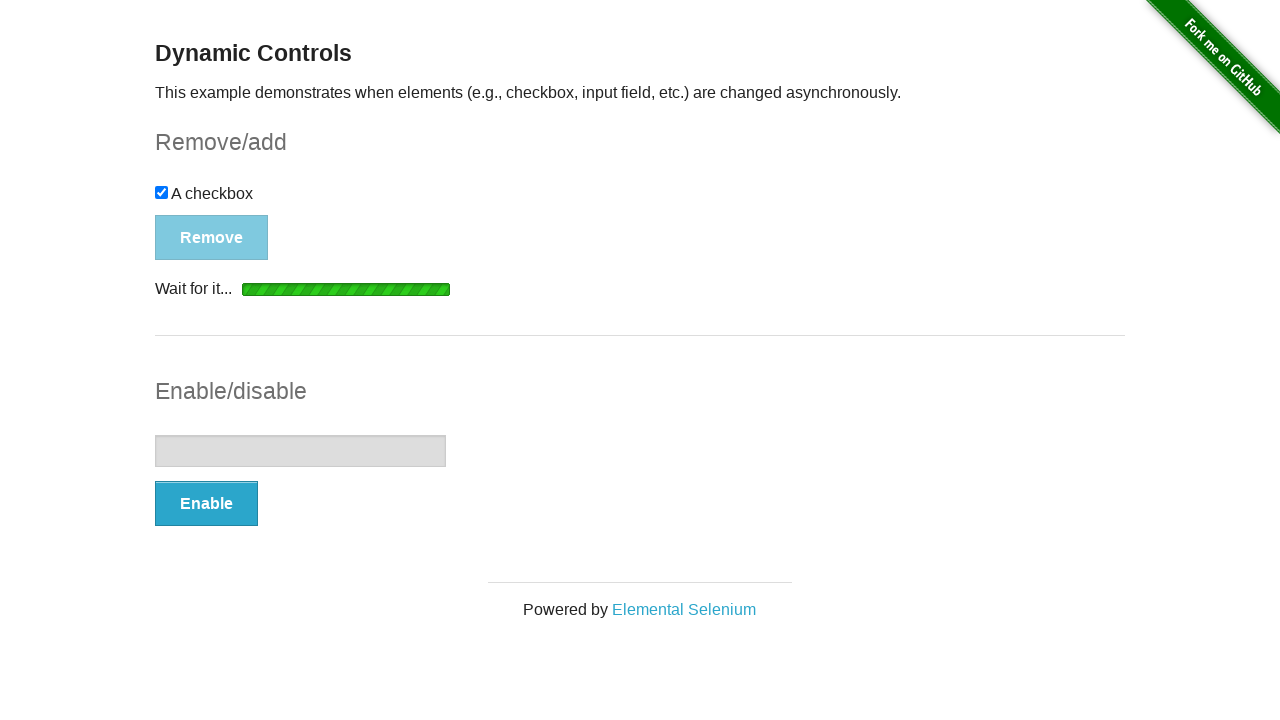

Waited for checkbox to be removed and Add button to appear
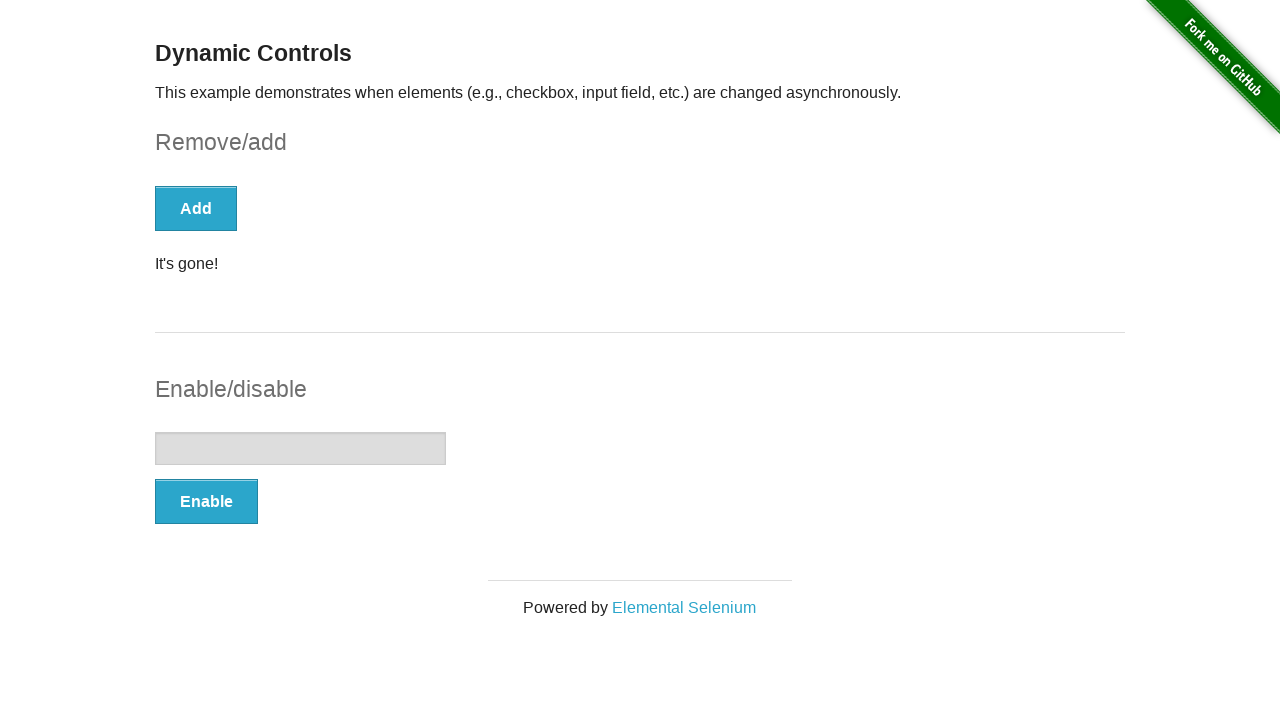

Clicked Add button to restore the checkbox at (196, 208) on #checkbox-example > button
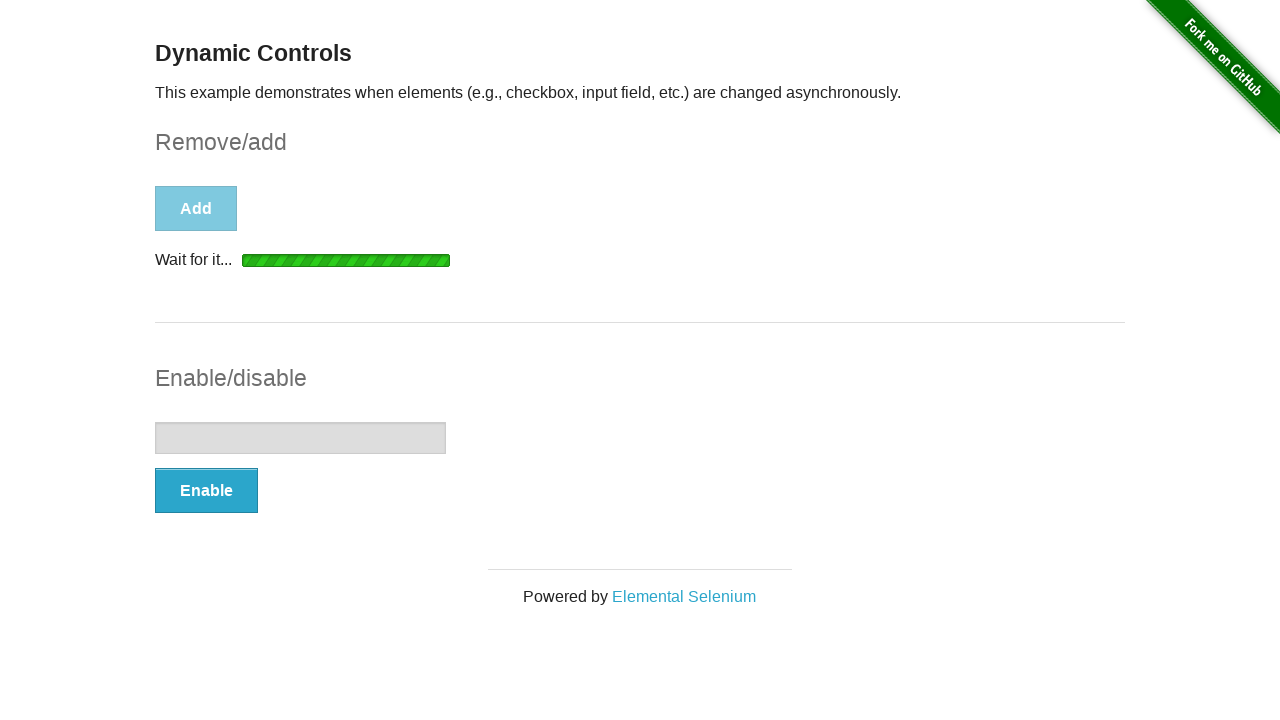

Clicked Enable button to enable the text input field at (206, 491) on #input-example > button
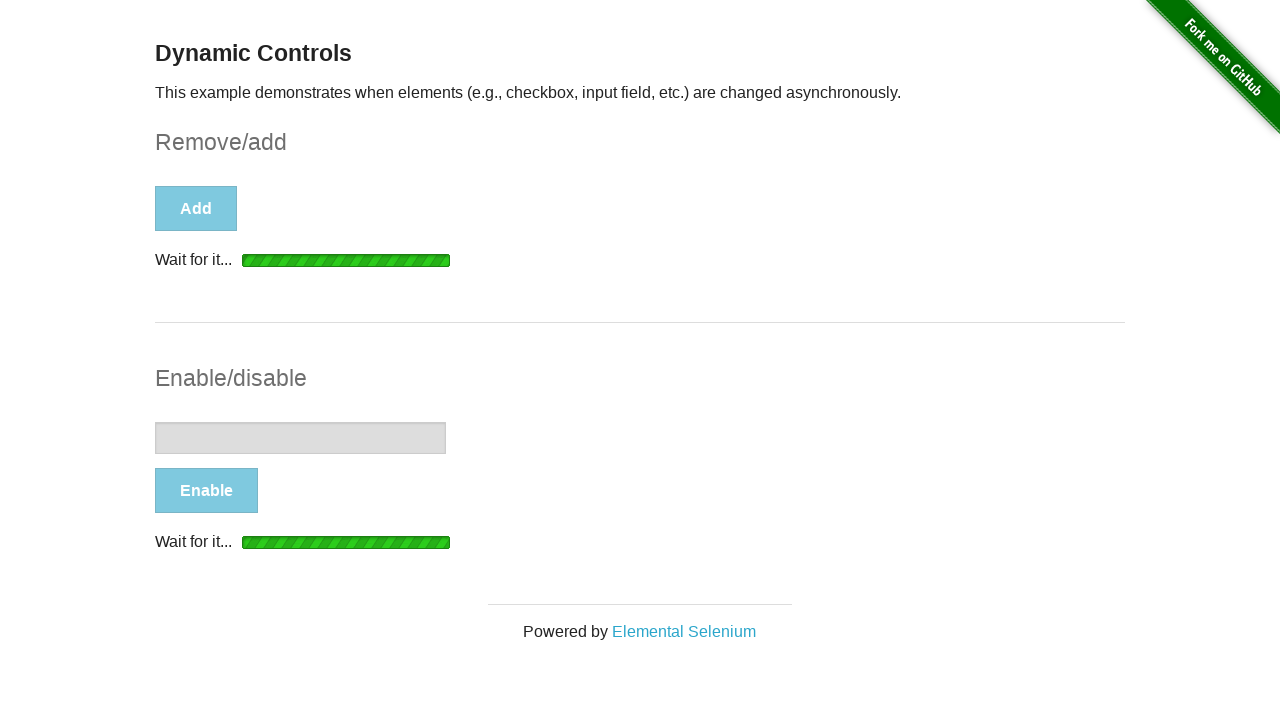

Waited for text input field to be enabled
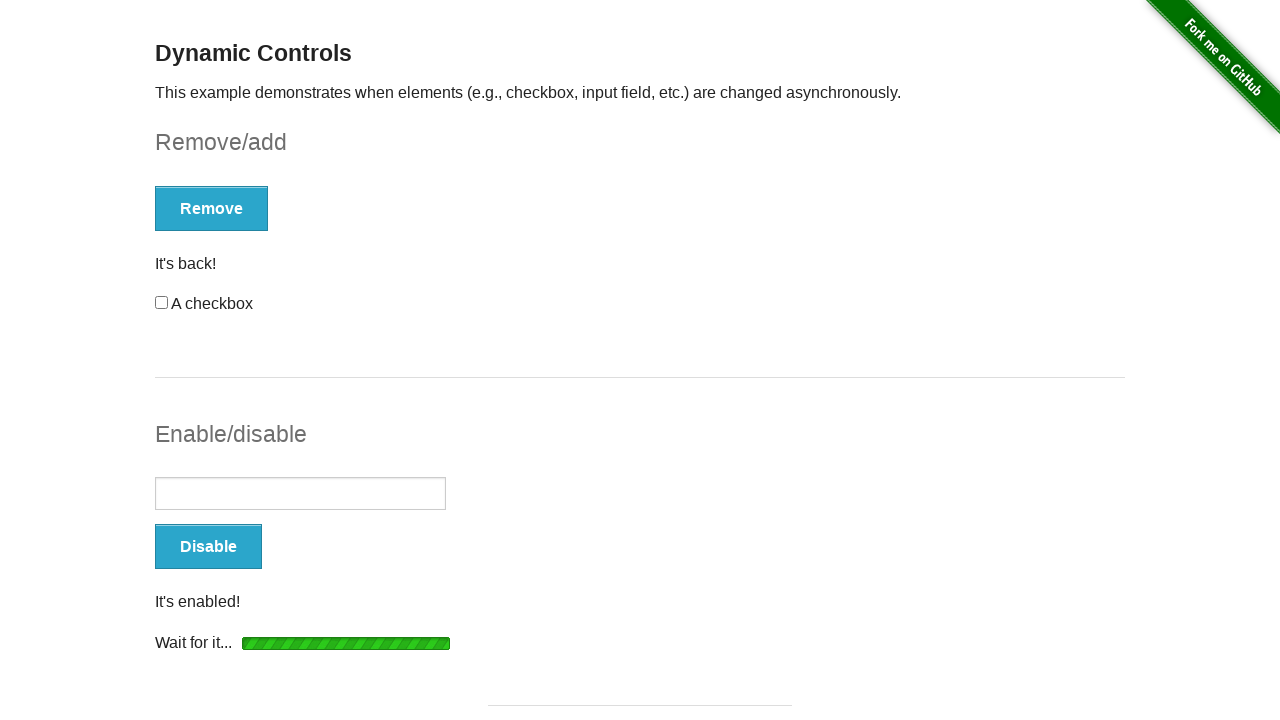

Filled text input field with 'test' on #input-example > input[type=text]
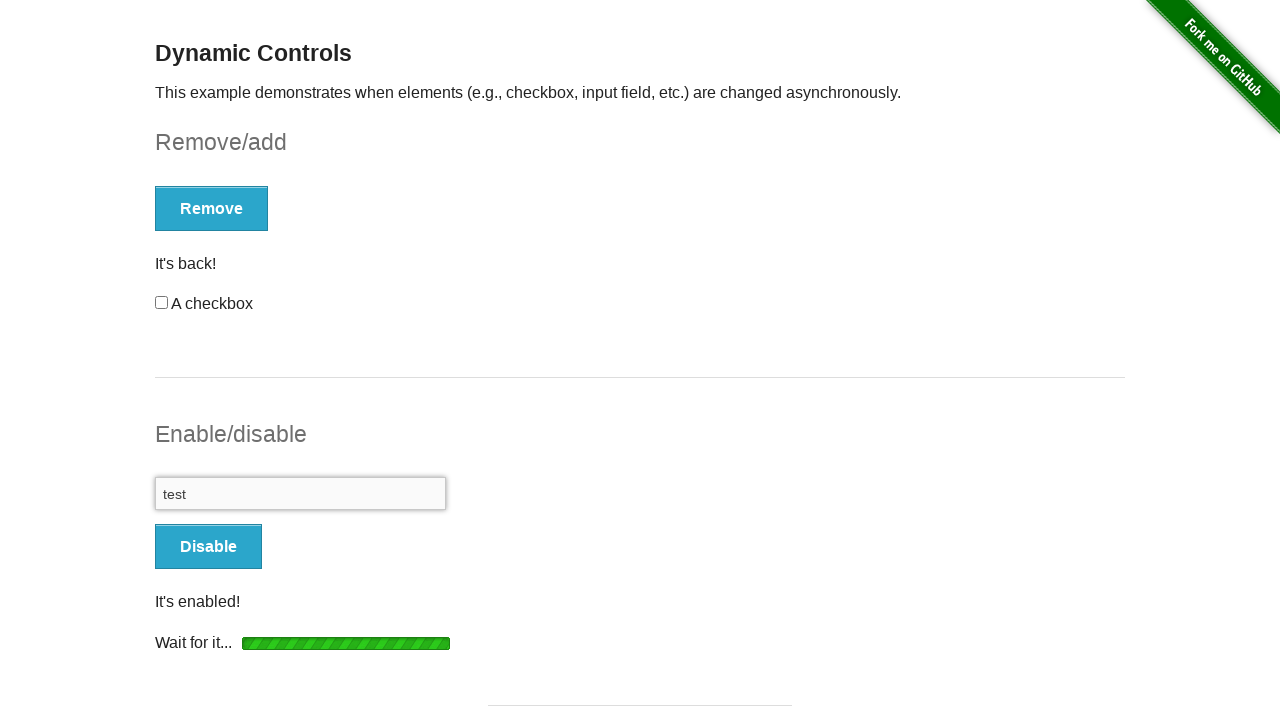

Clicked Disable button to disable the text input field at (208, 546) on #input-example > button
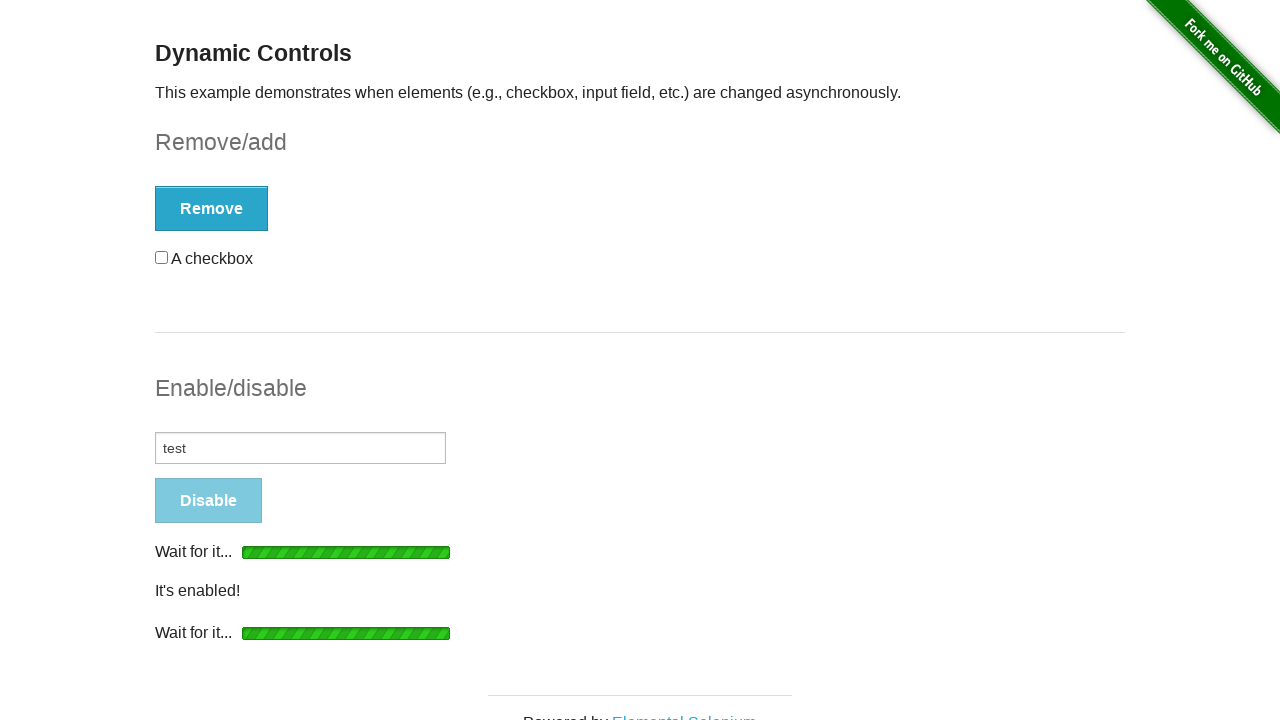

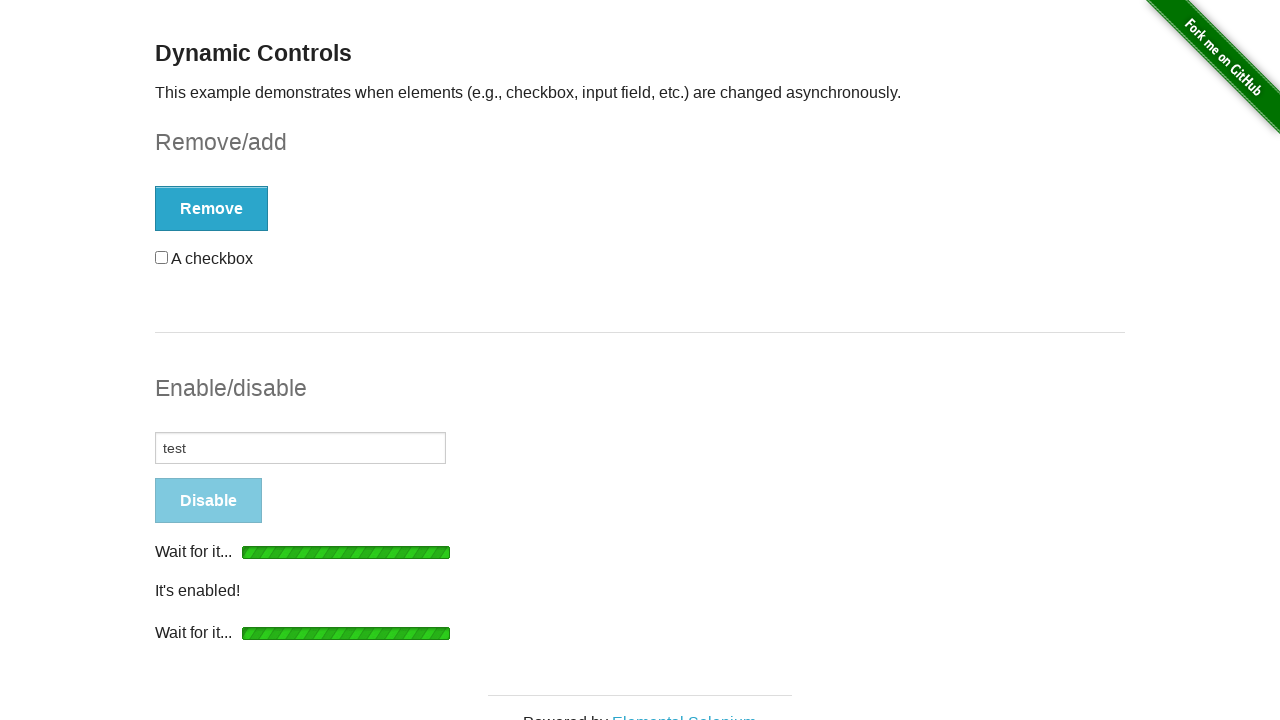